Tests the quickbar search functionality including typing queries, verifying dropdown suggestions with ARIA attributes, keyboard navigation through options, and selecting search results.

Starting URL: https://serlo.org/

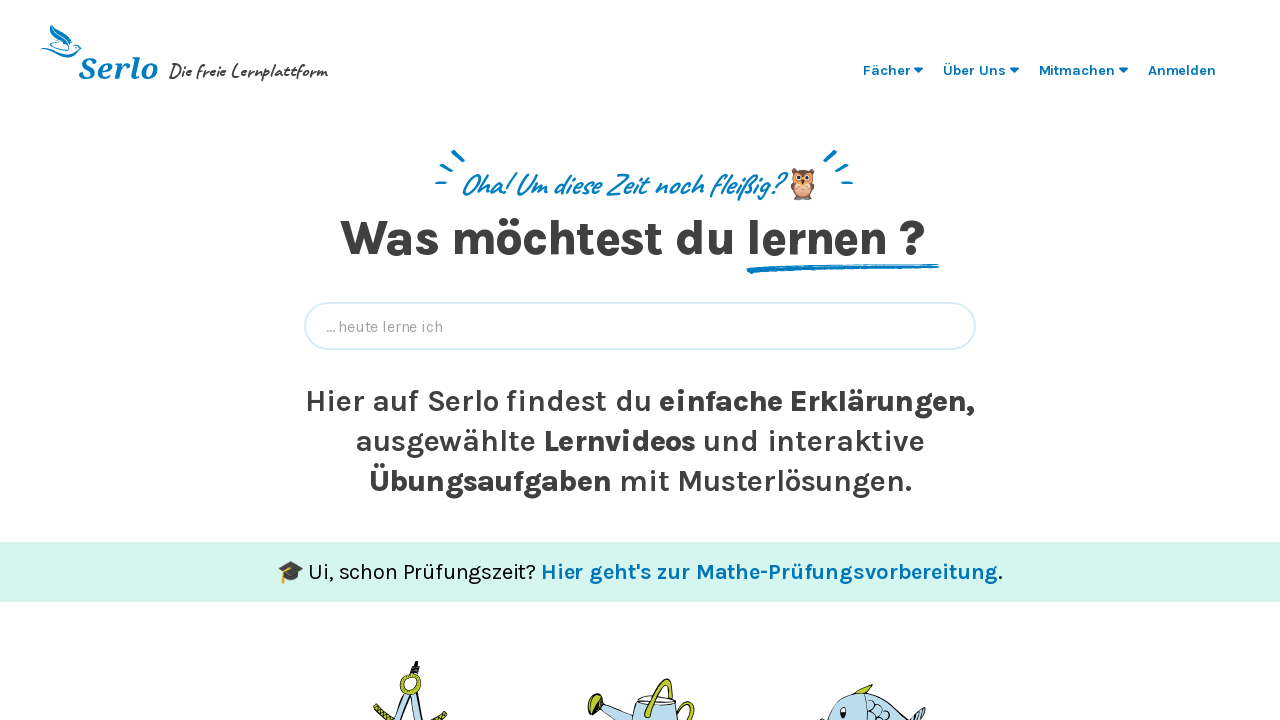

Clicked quickbar input field to open search at (640, 326) on [data-qa='quickbar-input']
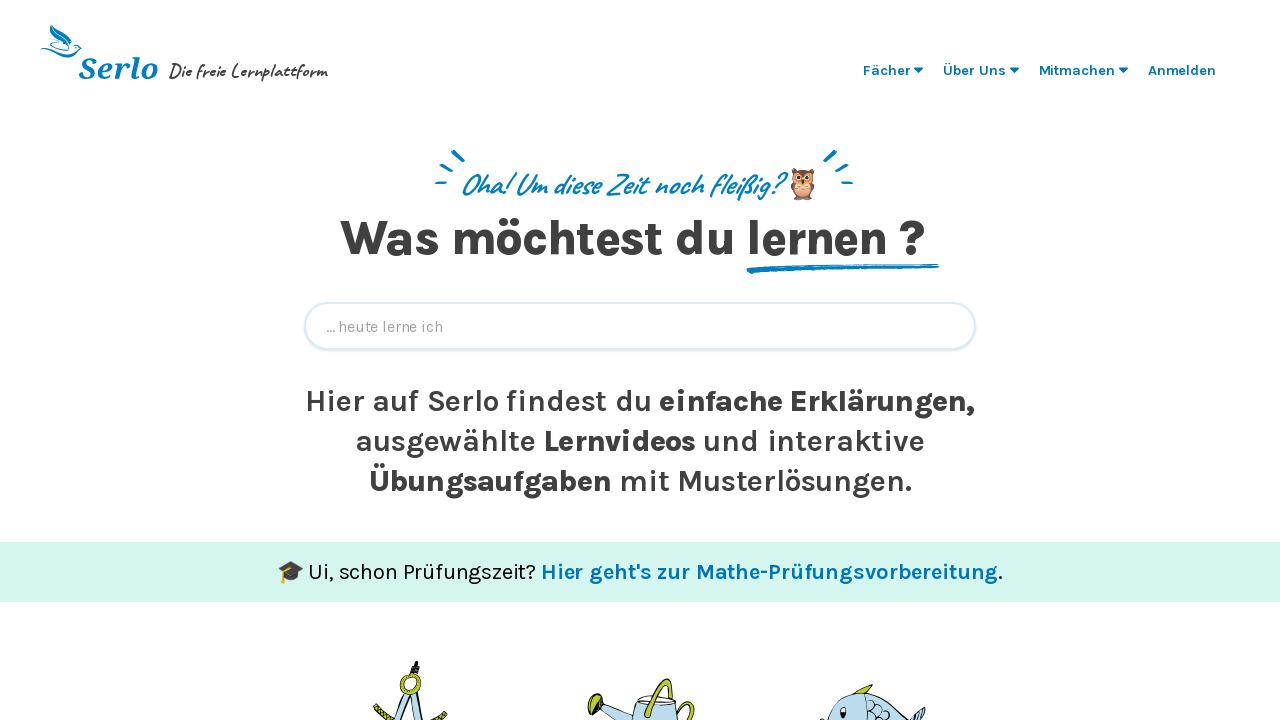

Typed 'Vektor' in quickbar search field
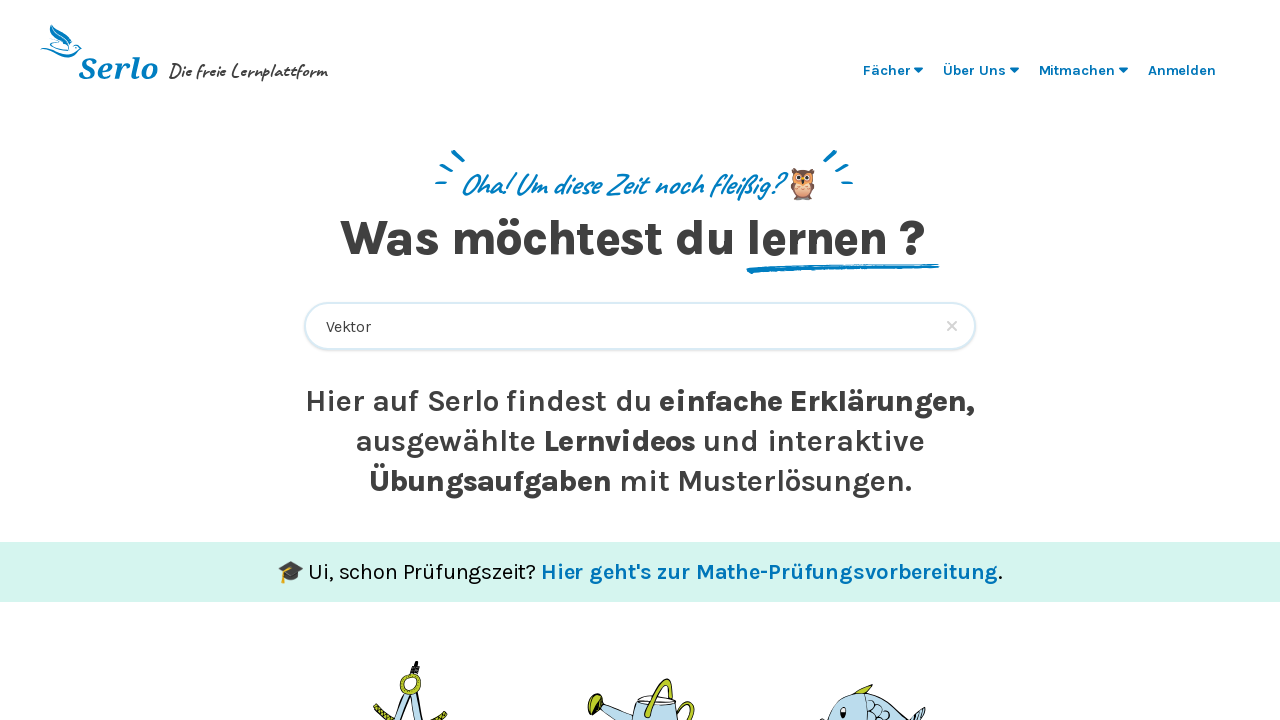

Quickbar dropdown suggestion 'Kreuzprodukt' appeared
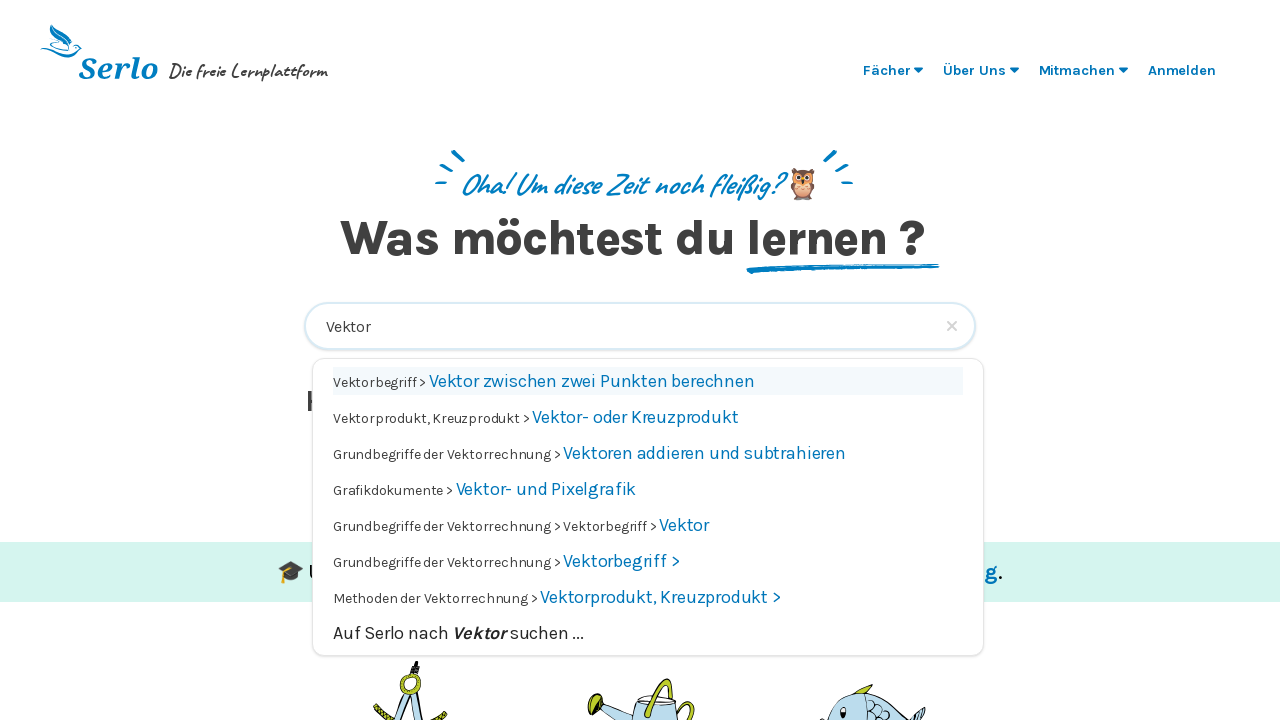

Quickbar combobox overlay is visible with ARIA attributes
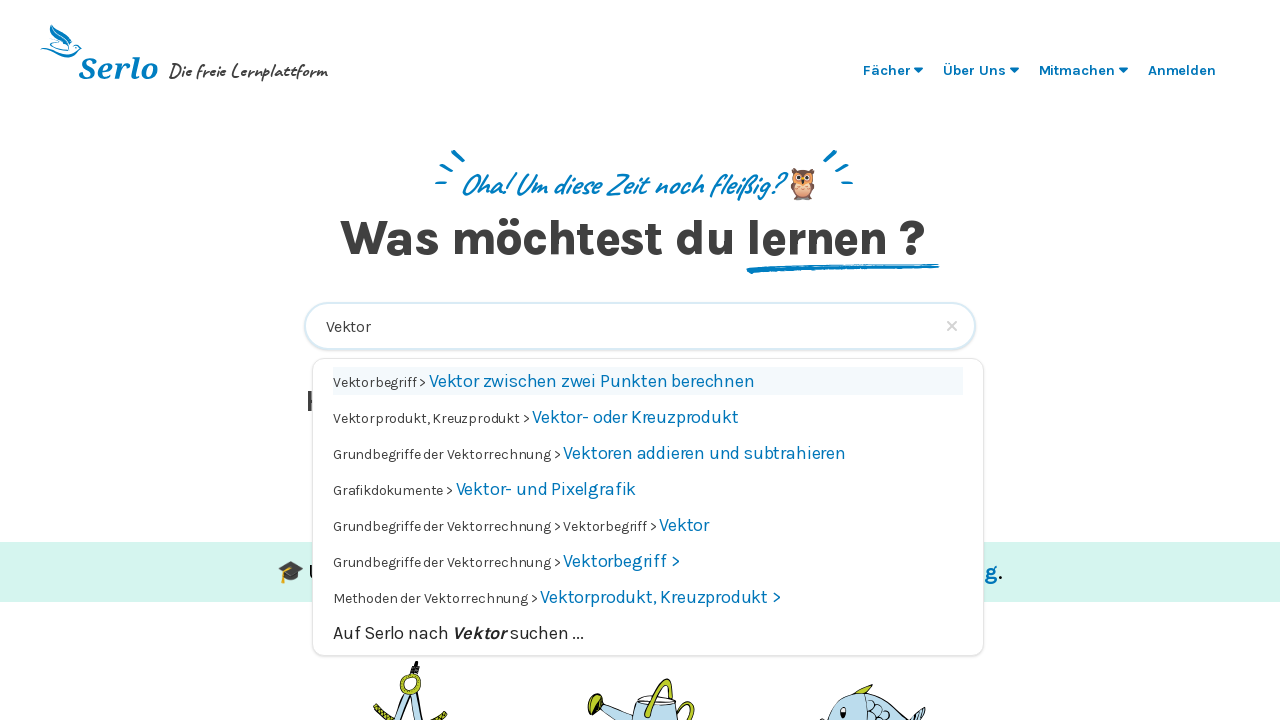

Pressed ArrowDown to navigate to next option in dropdown
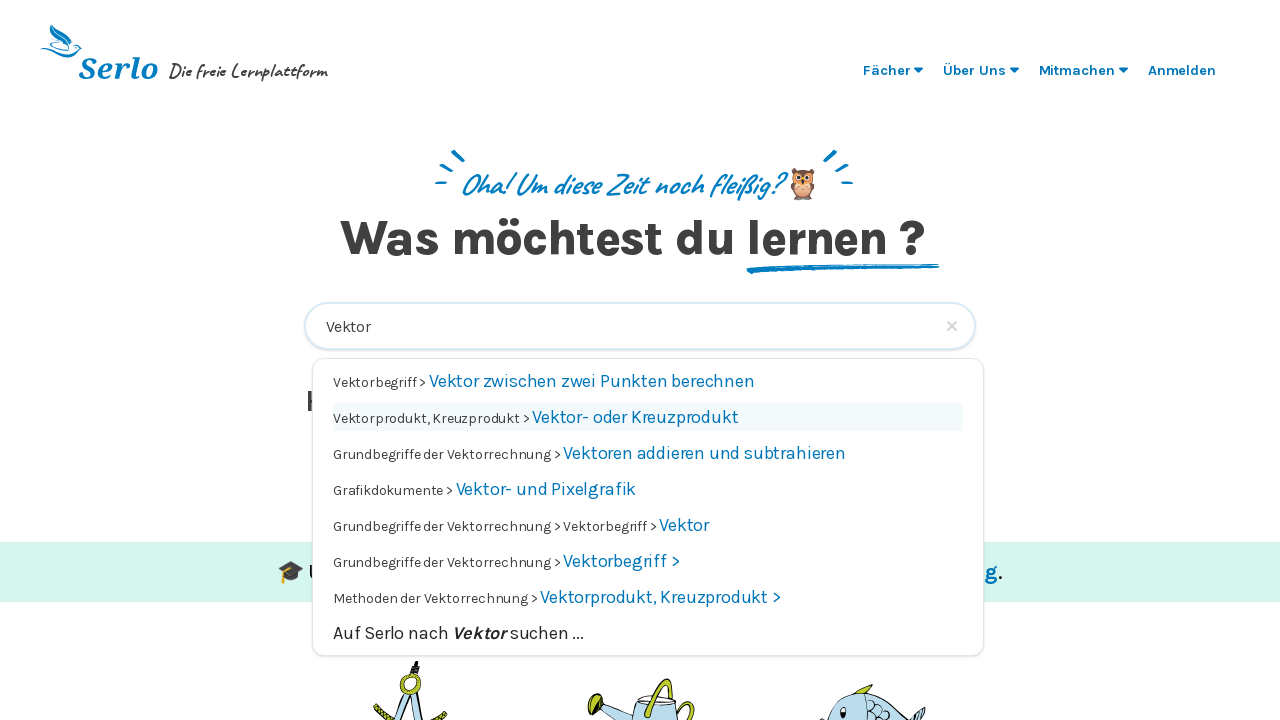

Waited 200ms for navigation animation
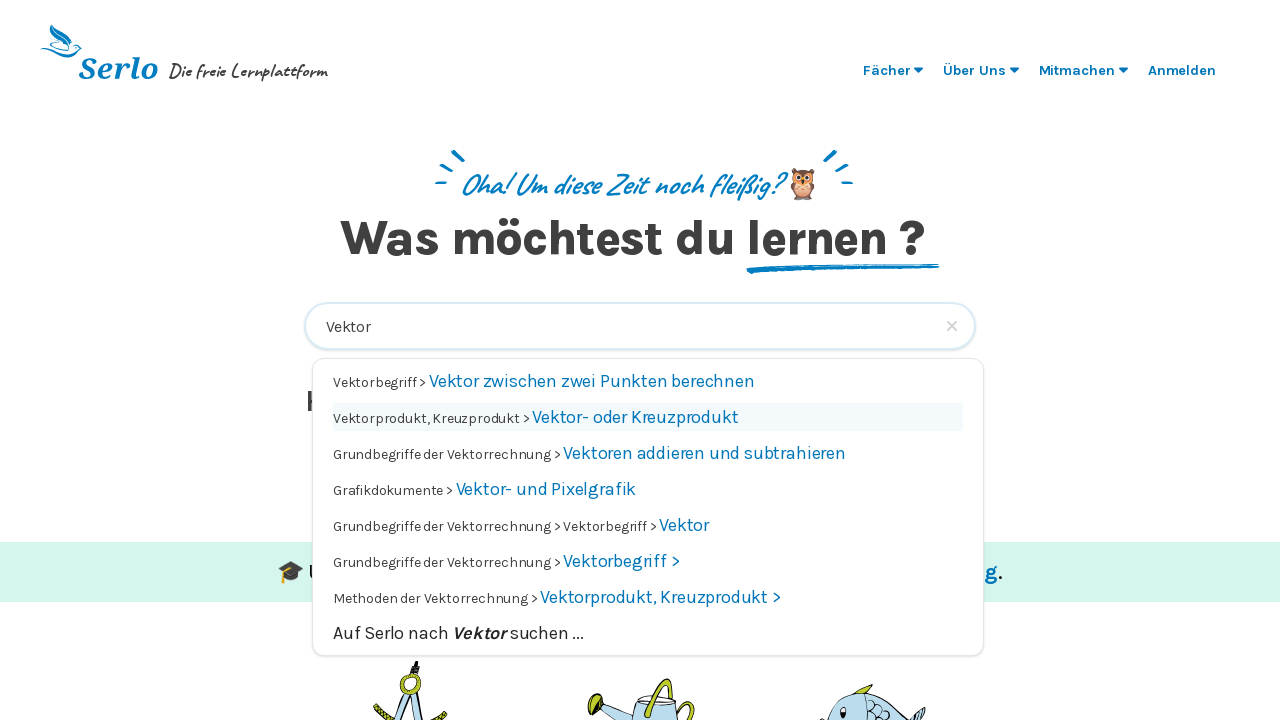

Pressed ArrowUp to navigate to previous option in dropdown
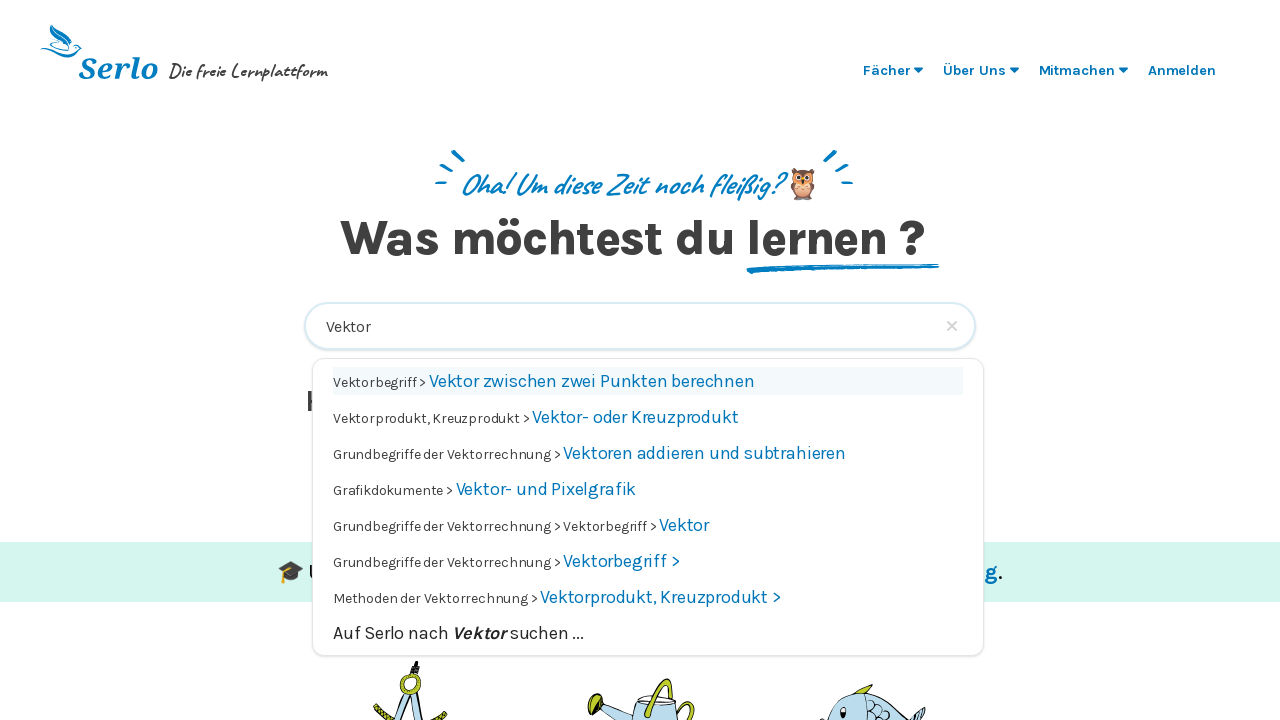

Waited 200ms for navigation animation
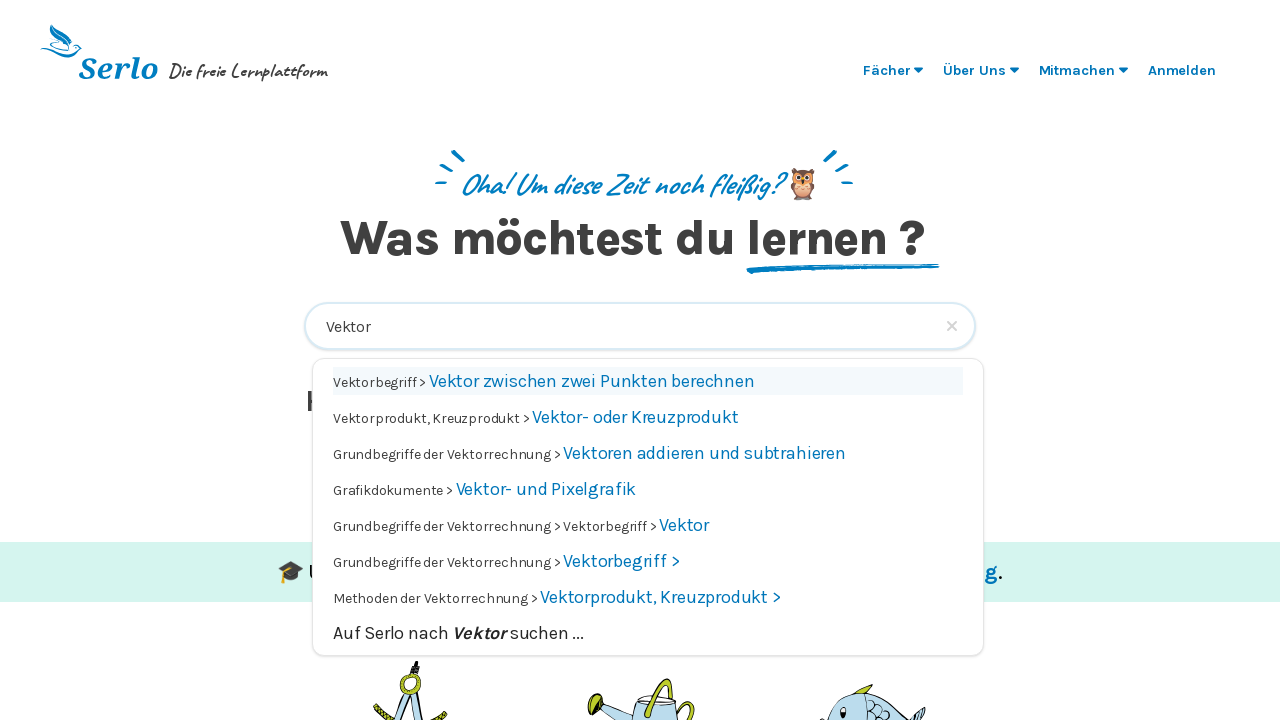

Pressed Enter to select highlighted option
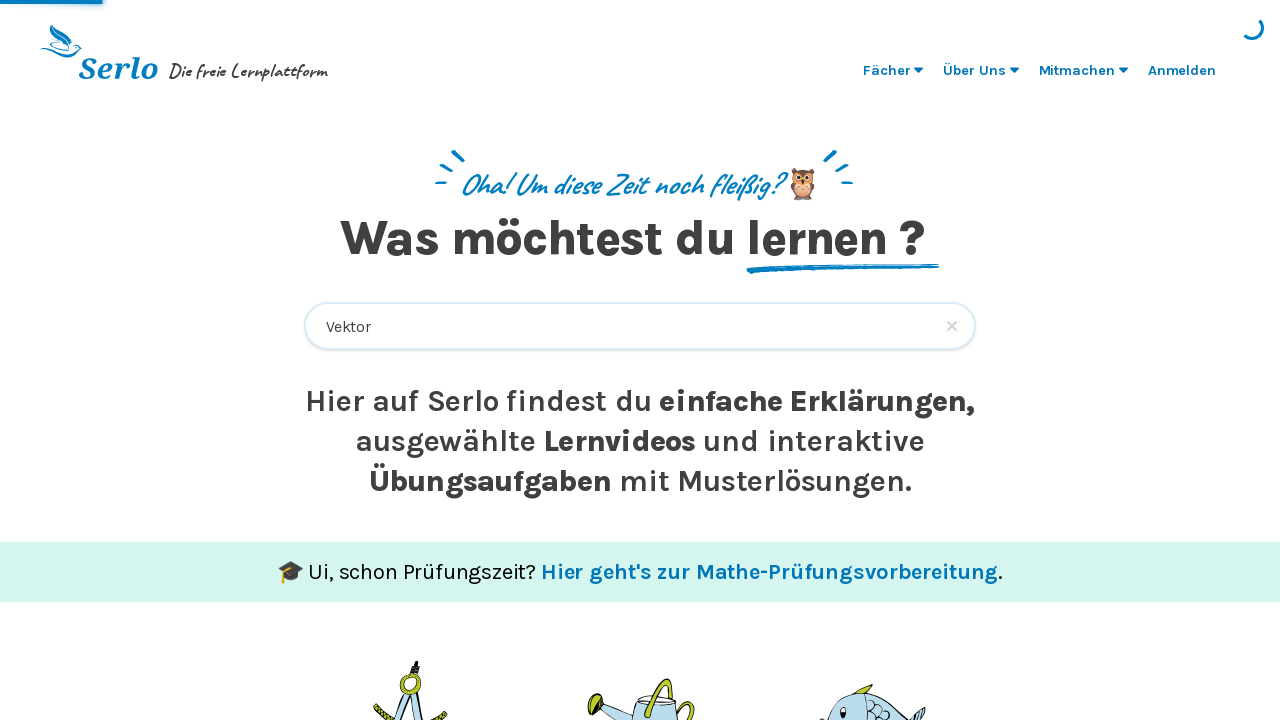

Navigated to search result page (URL contains 1775)
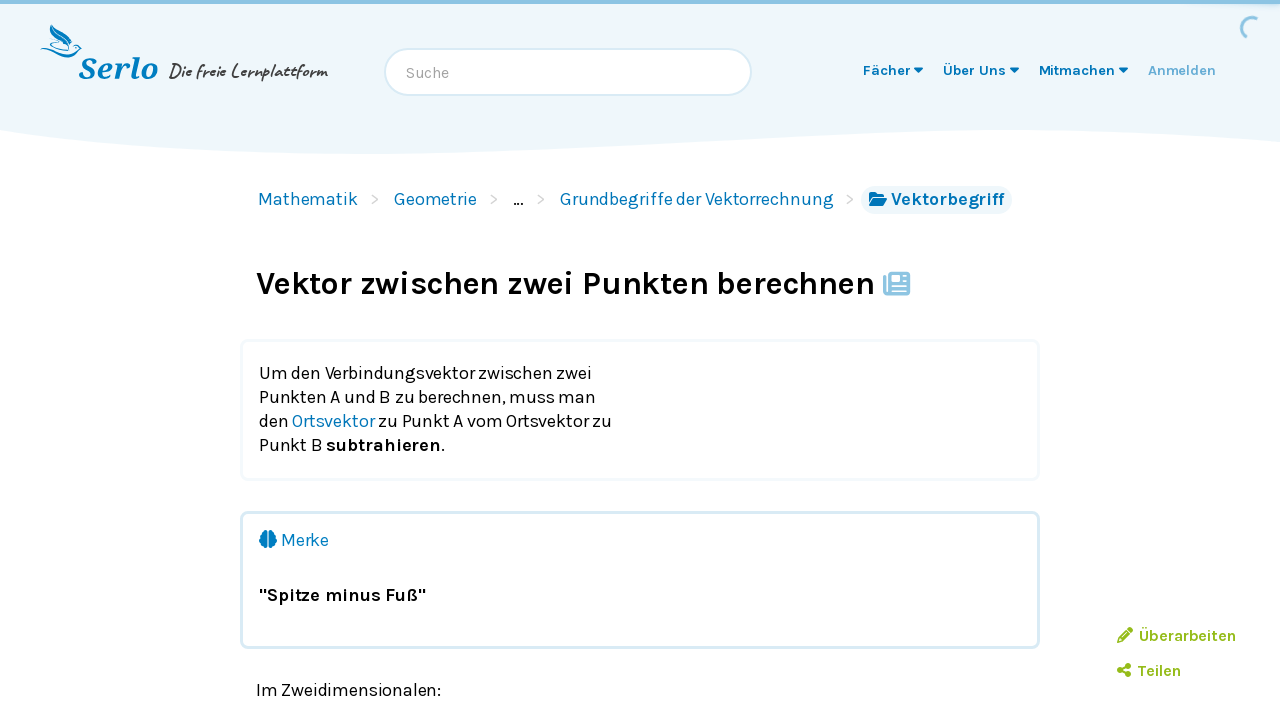

Navigated back to home page https://serlo.org/
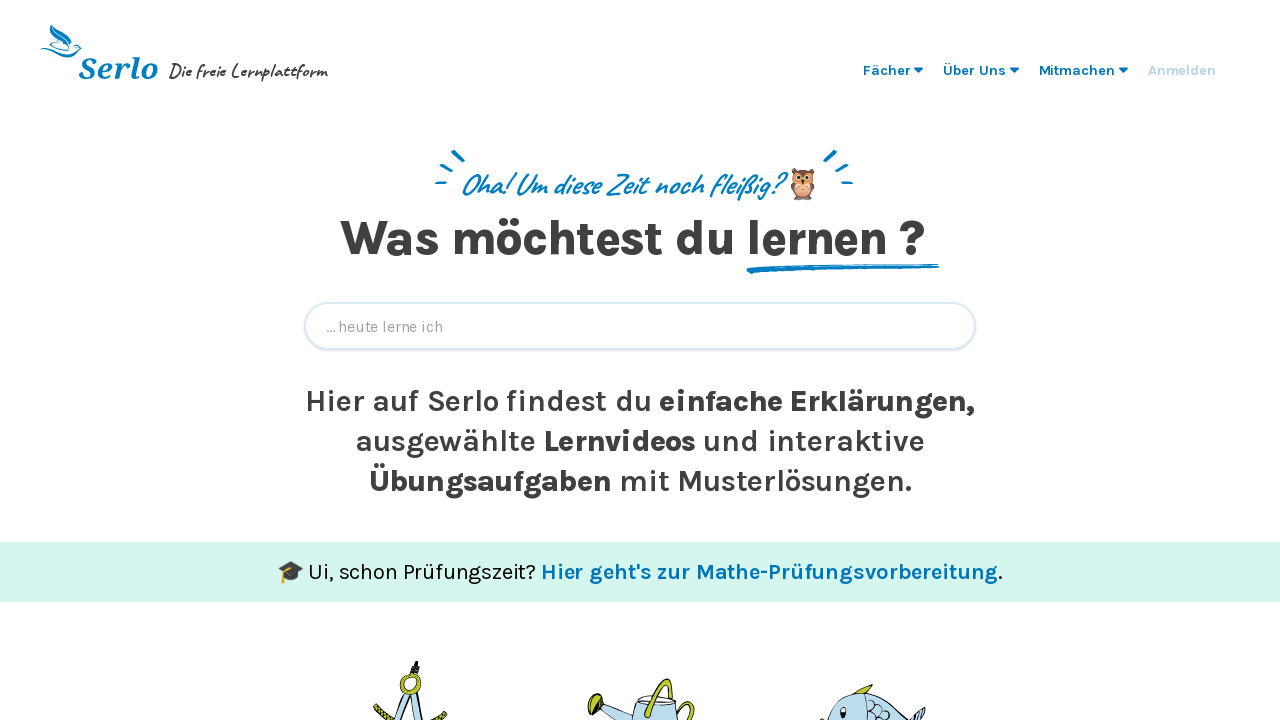

Clicked quickbar input field for second search at (640, 326) on [data-qa='quickbar-input']
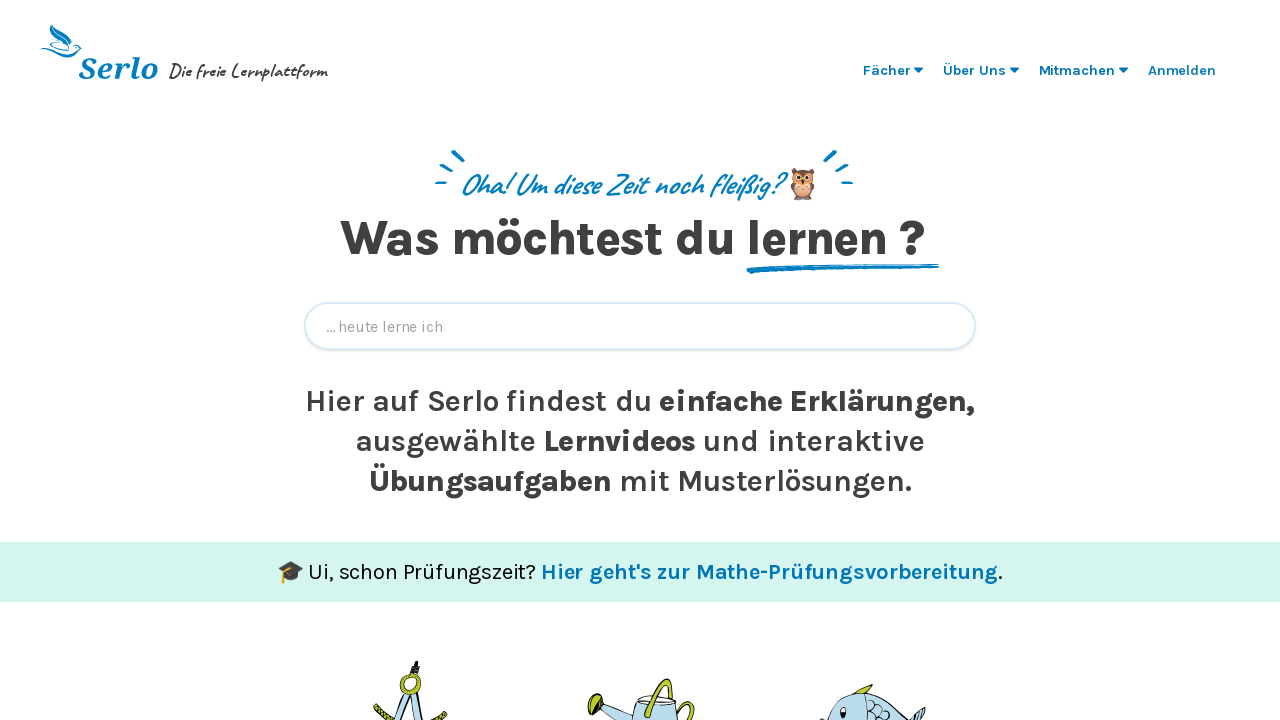

Typed 'Aufgaben Baumdiagramm' in quickbar search field
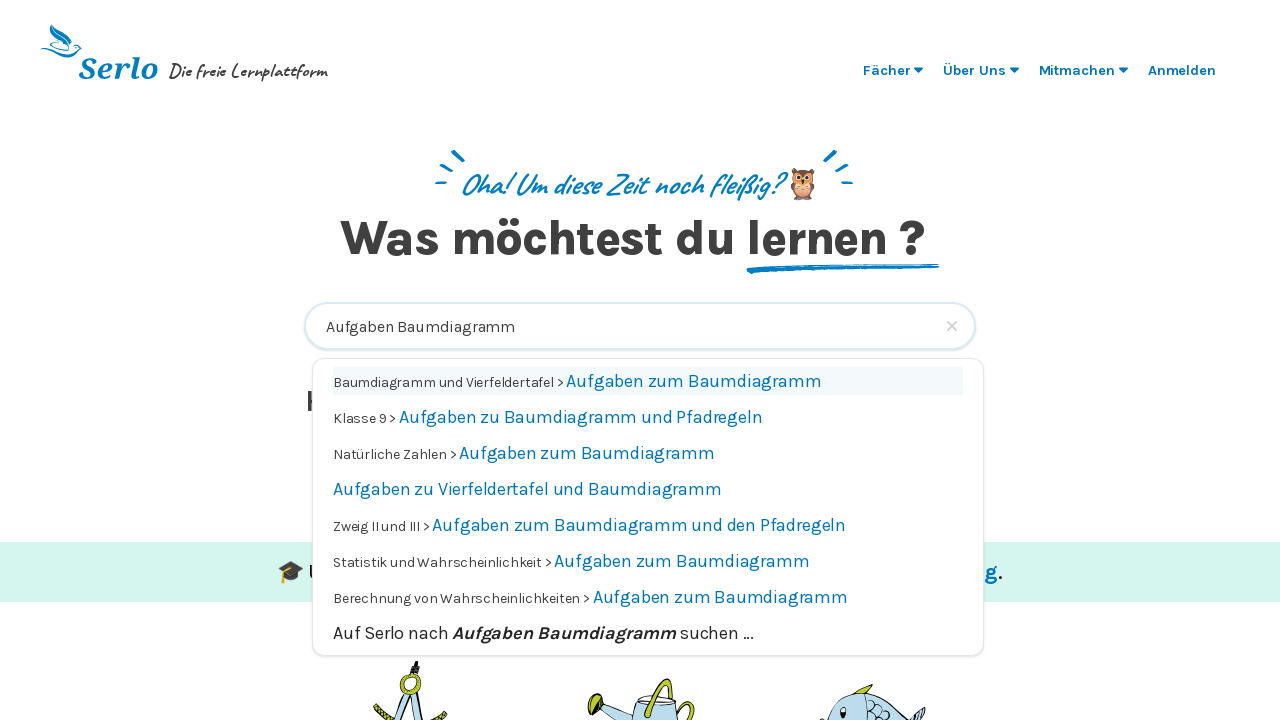

Clicked on search result 'Aufgaben zum Baumdiagramm' at (694, 381) on text=Aufgaben zum Baumdiagramm
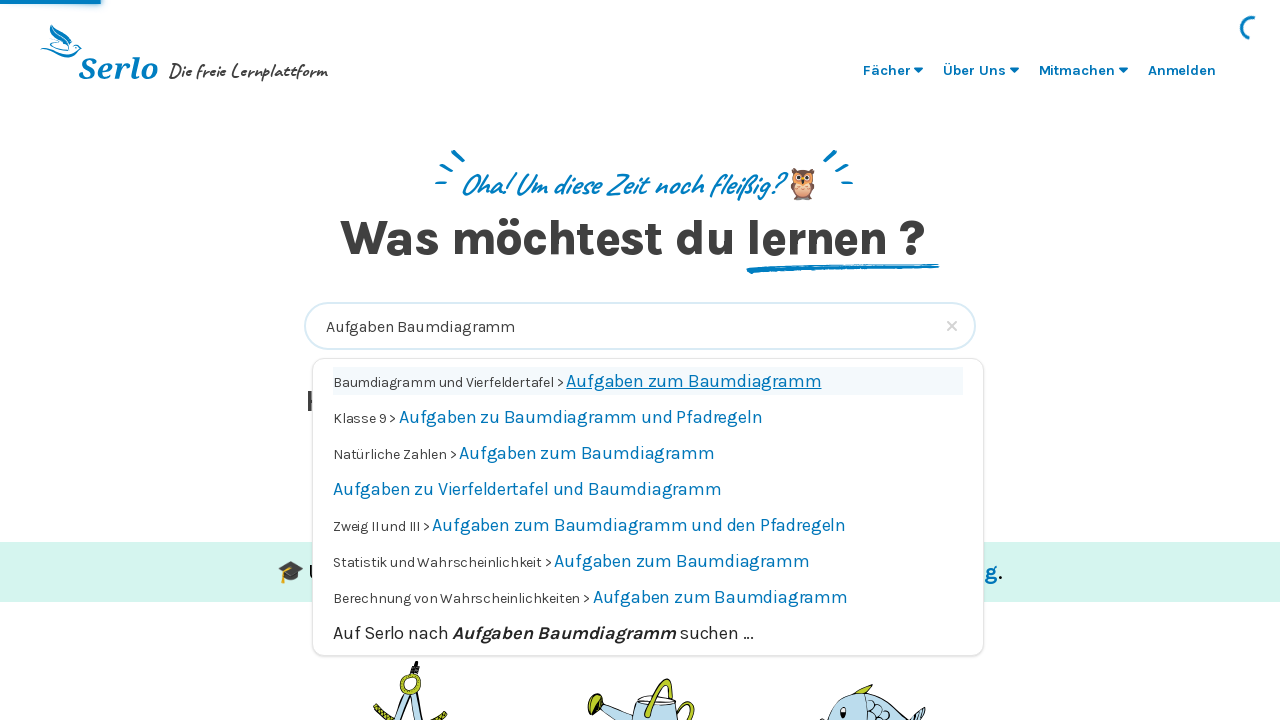

Navigated to result page (URL contains 25616)
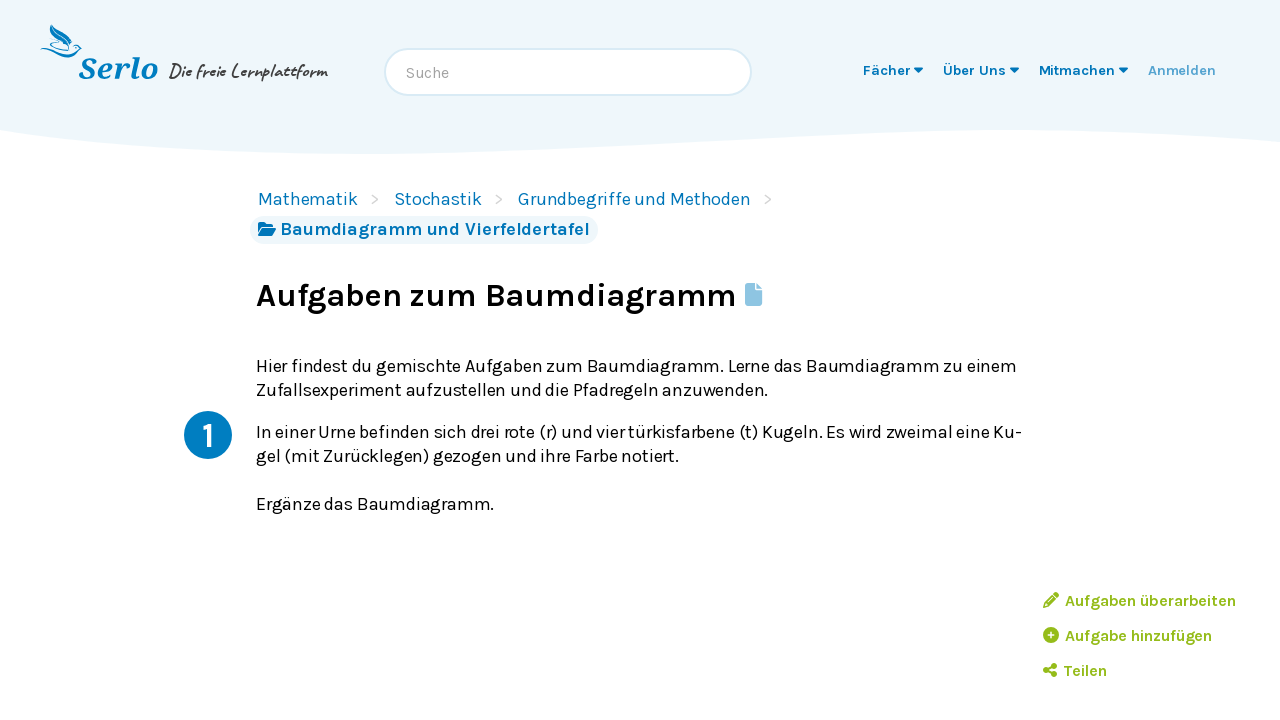

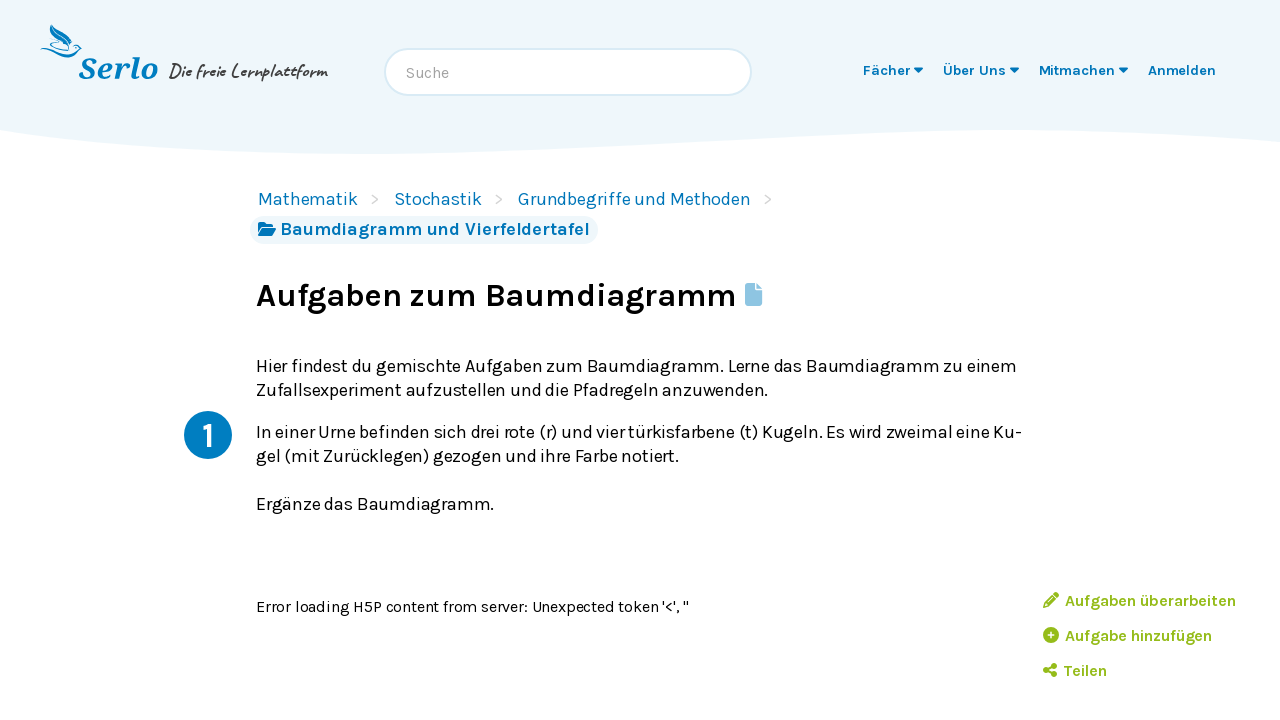